Navigates to Rediff.com homepage and verifies that hyperlinks are present on the page

Starting URL: https://www.rediff.com/

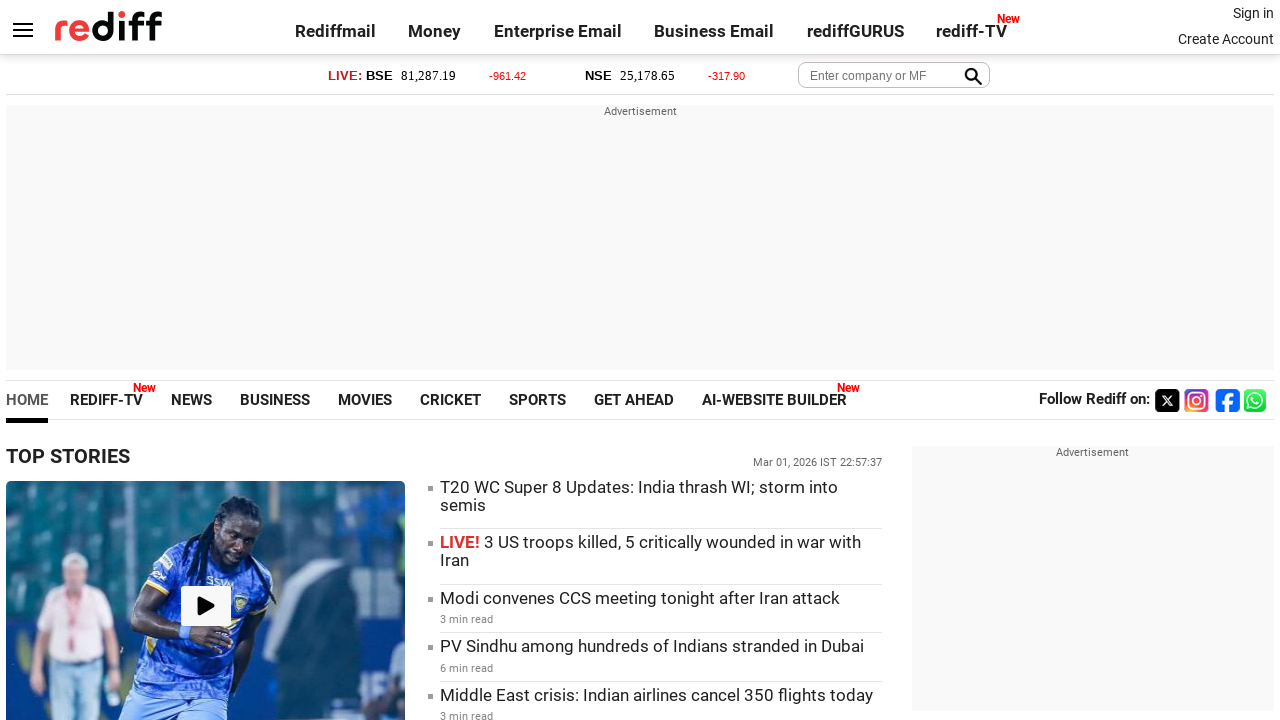

Navigated to Rediff.com homepage
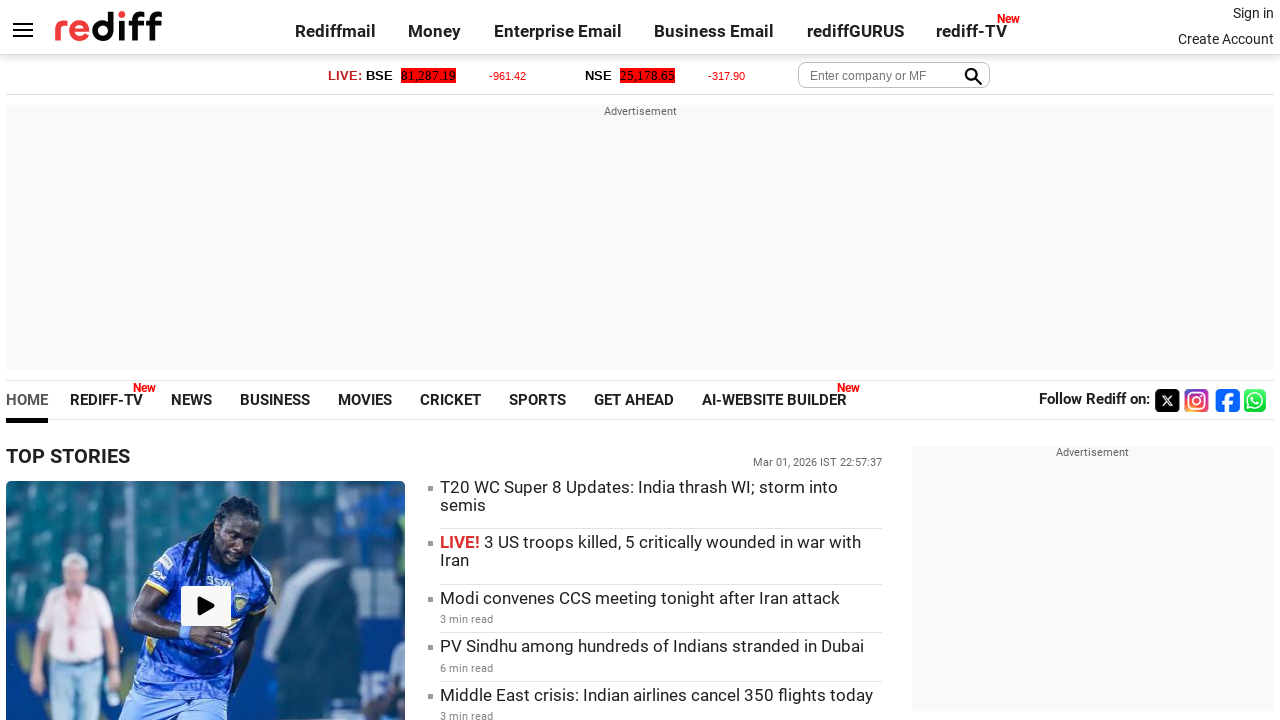

Waited for hyperlinks to load on the page
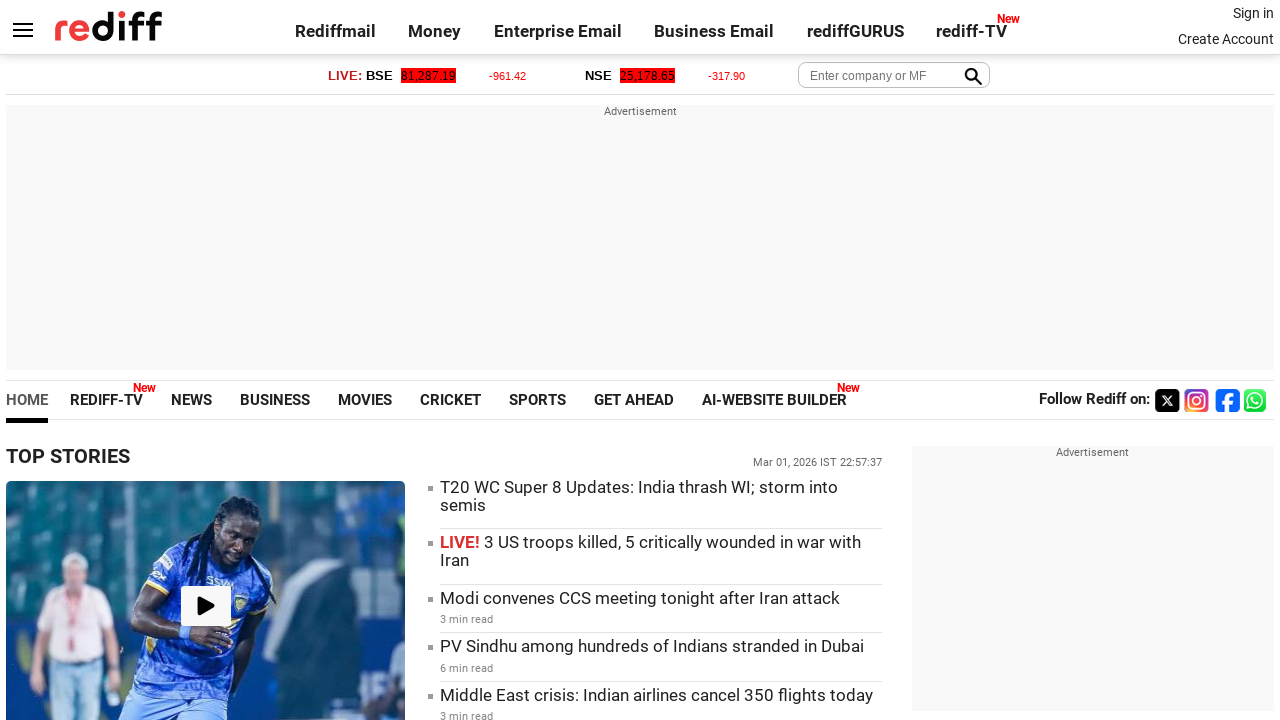

Found 395 hyperlinks on Rediff.com homepage
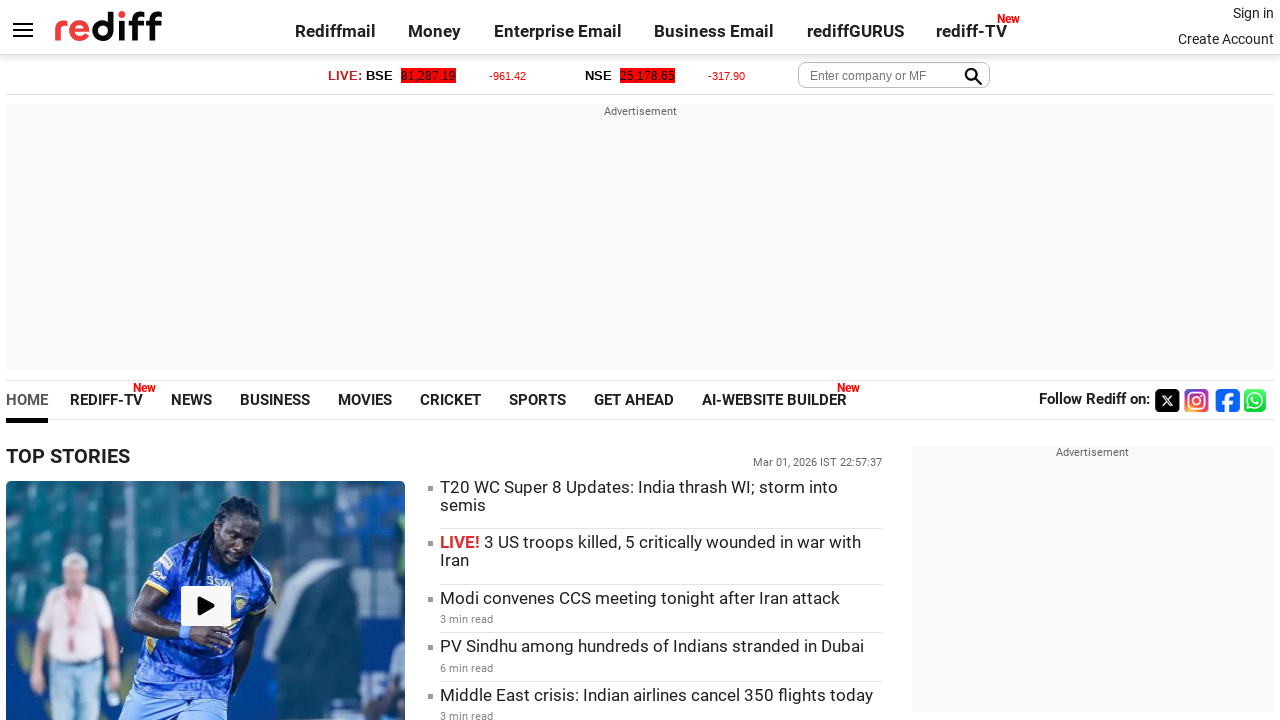

Verified that hyperlinks are present on the page
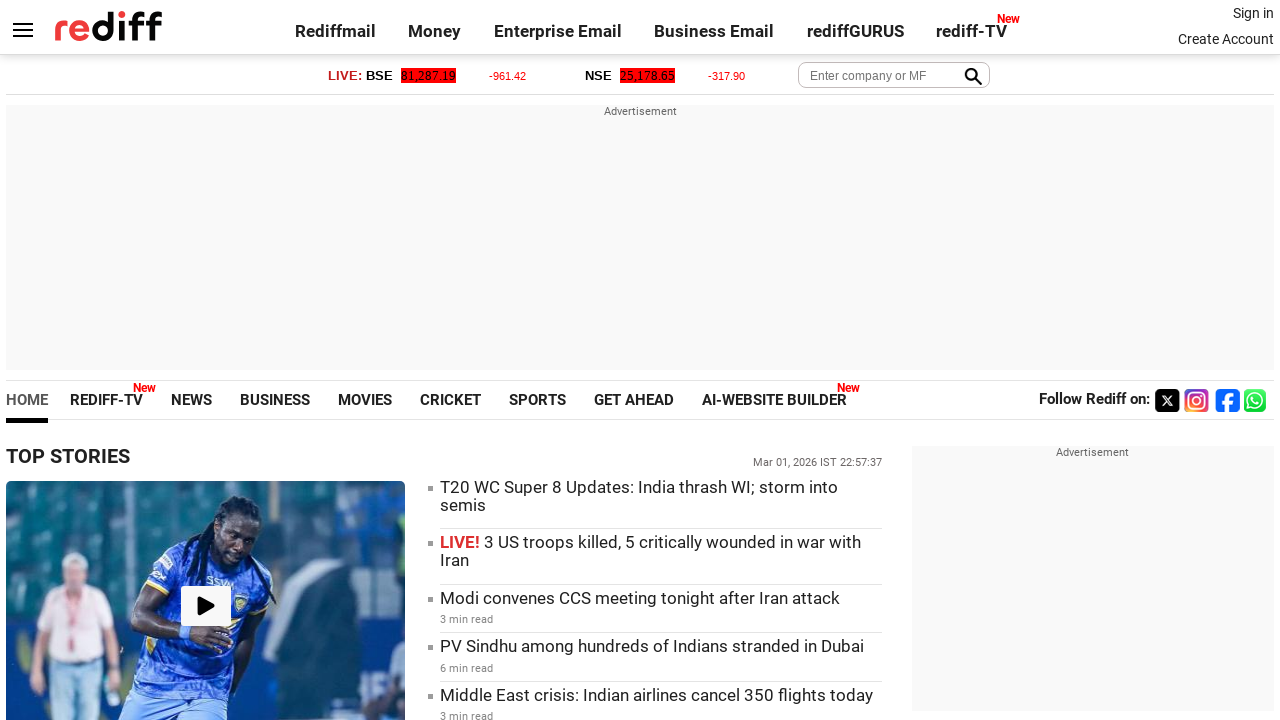

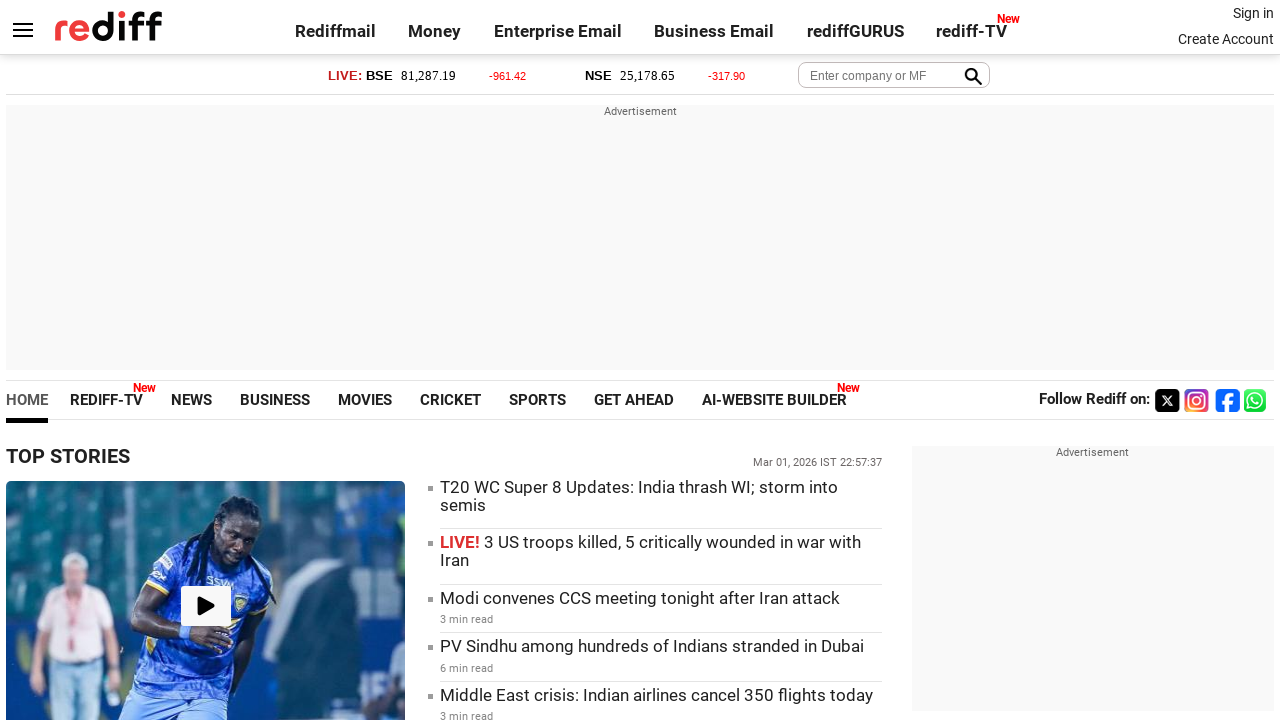